Tests a text box form by filling in user name, email, current address, and permanent address fields, then submitting the form.

Starting URL: https://demoqa.com/text-box

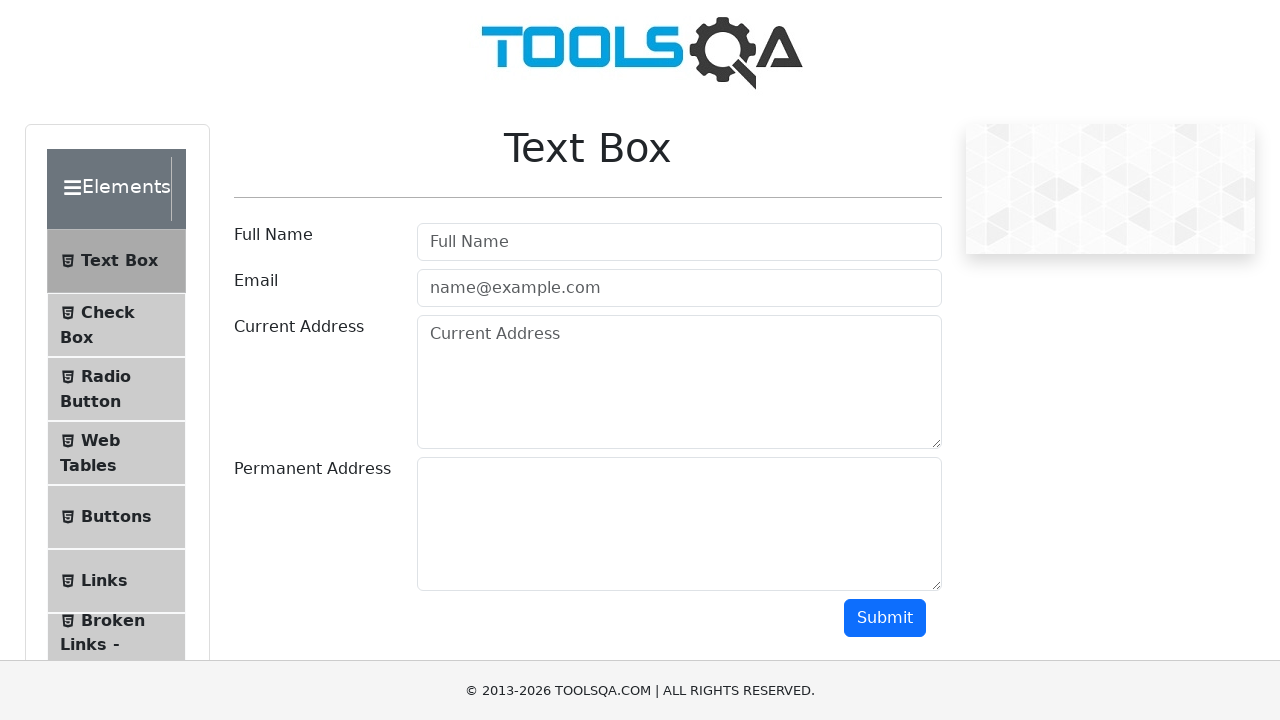

Filled user name field with 'Md Zillur Rahman' on #userName
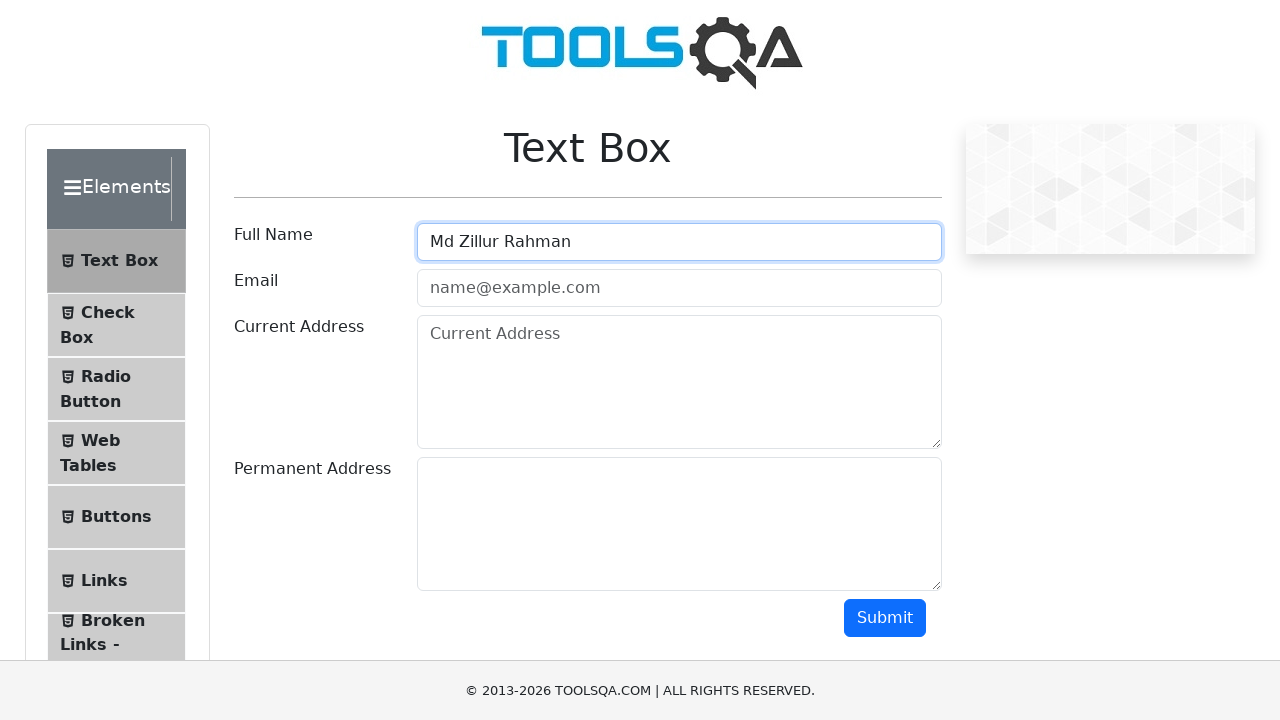

Filled email field with 'zill.sqa@gmail.com' on #userEmail
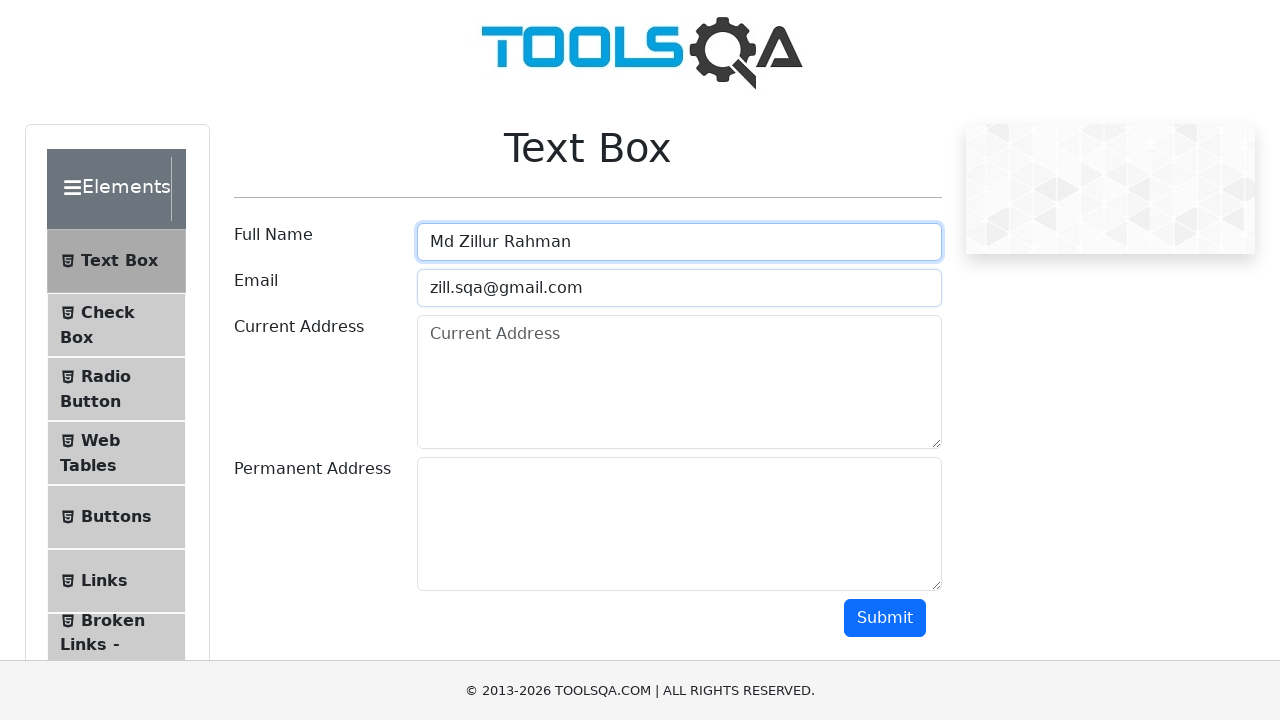

Filled current address field with 'Los Angeles, USA' on #currentAddress
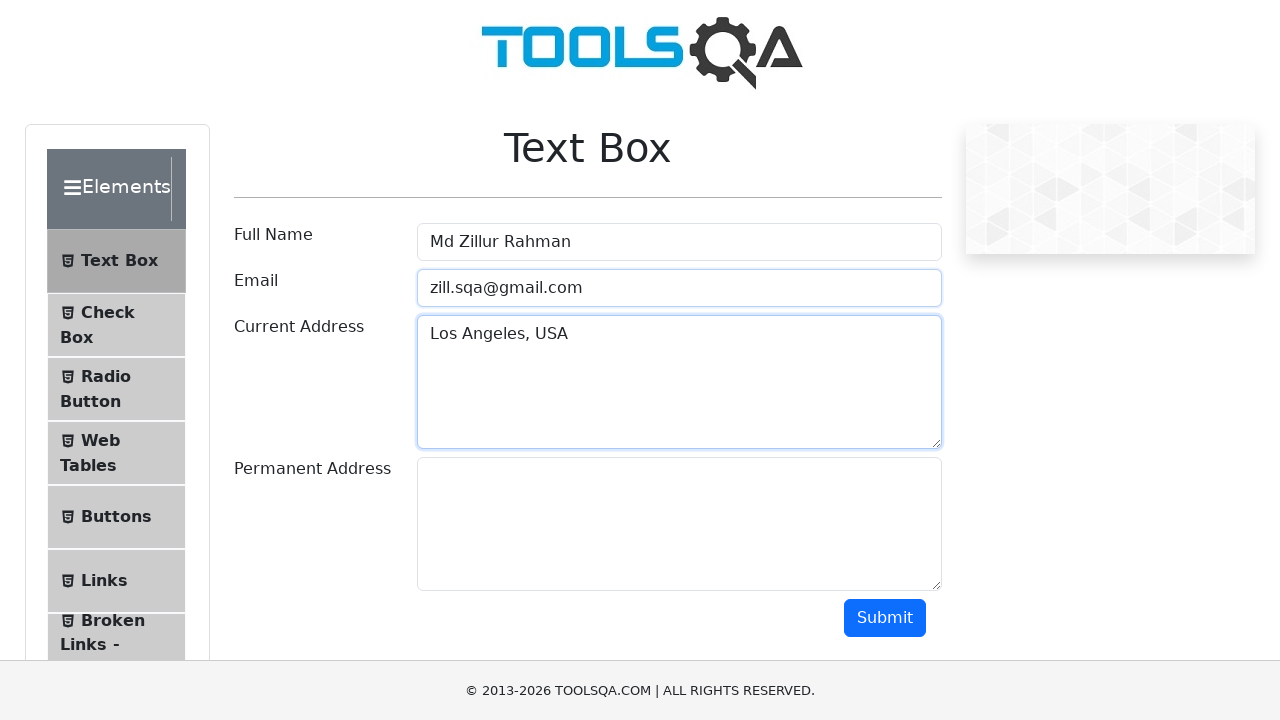

Filled permanent address field with 'California, USA' on #permanentAddress
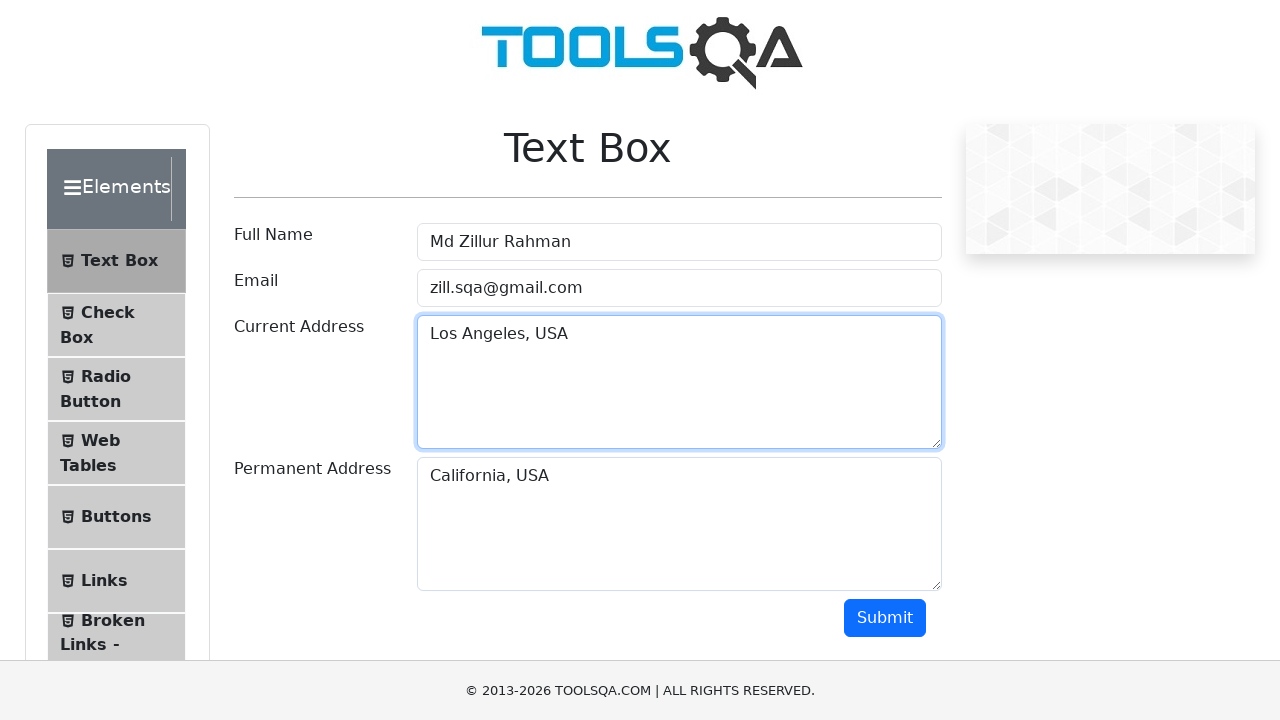

Clicked submit button to submit the form at (885, 618) on #submit
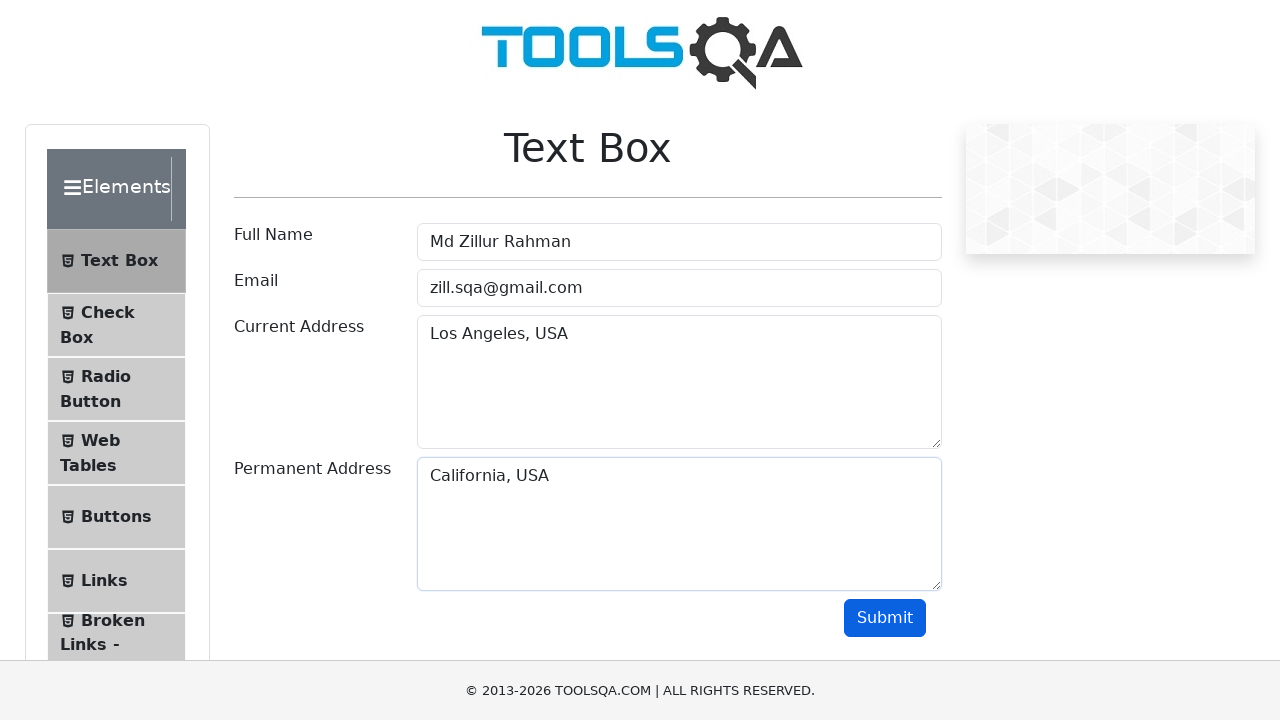

Form submission completed and output section loaded
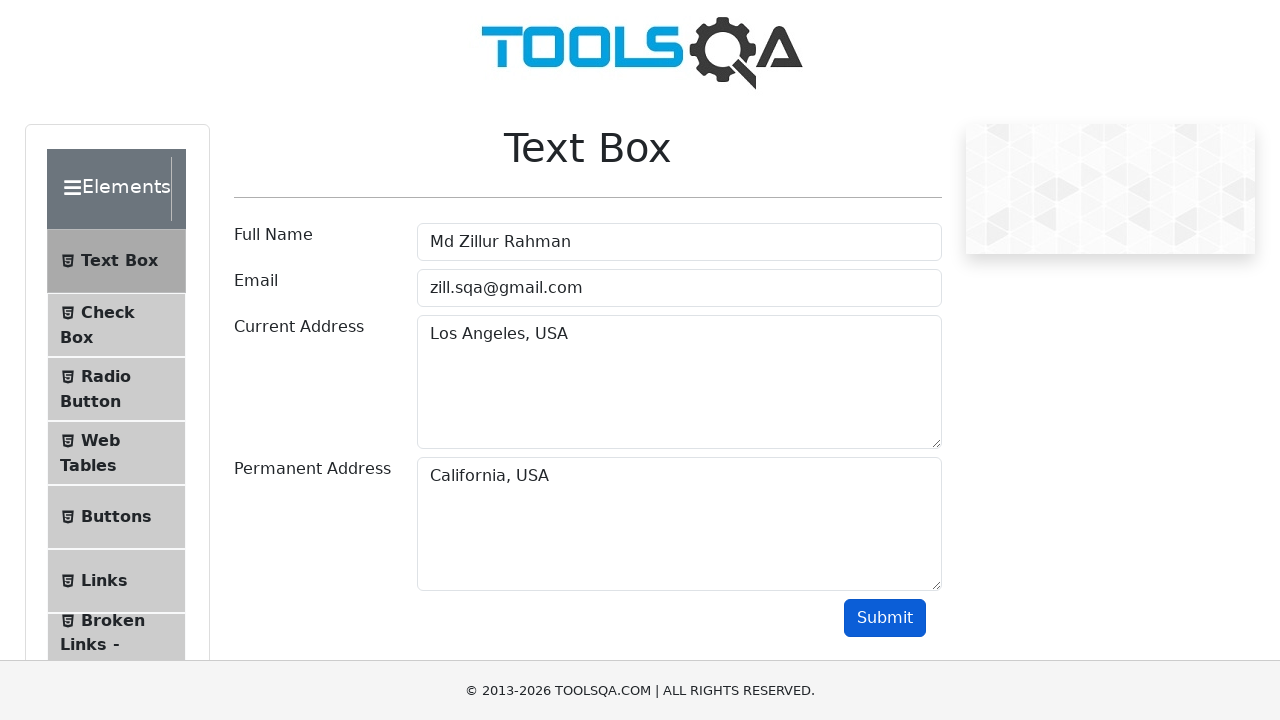

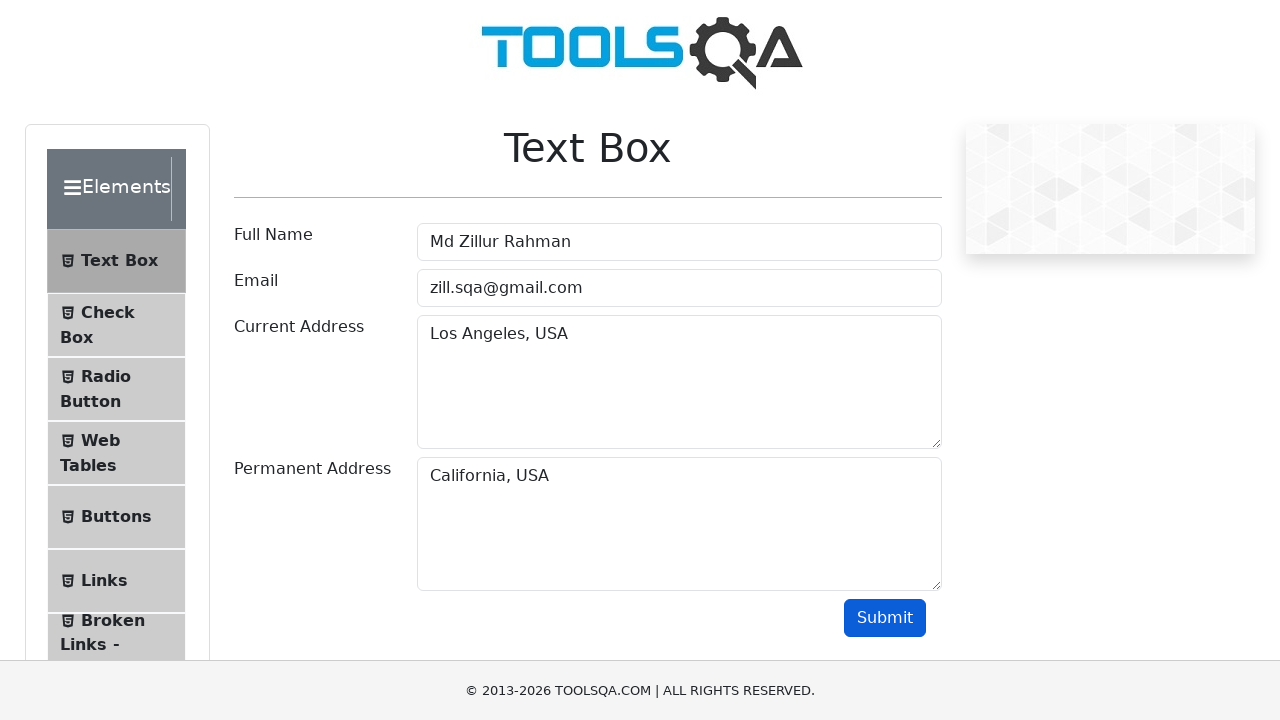